Tests that the AliExpress homepage loads successfully by navigating to it and verifying the page has a title.

Starting URL: https://www.aliexpress.com/

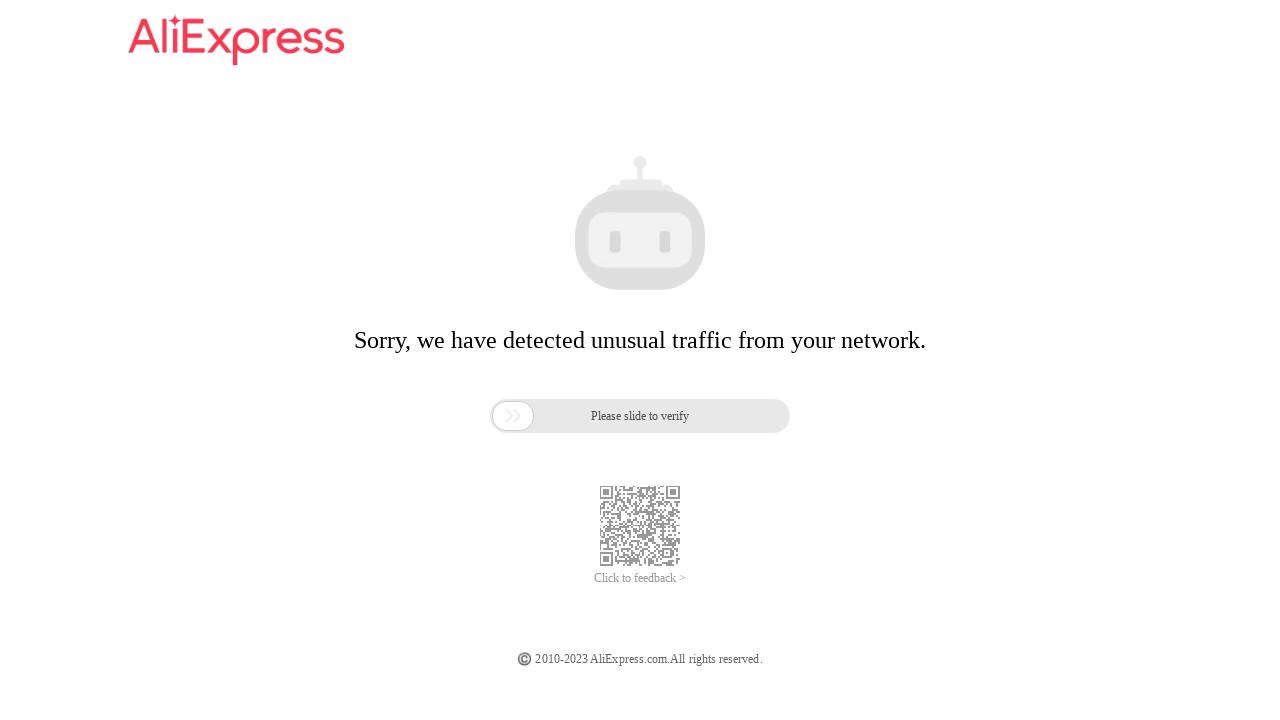

Navigated to AliExpress homepage
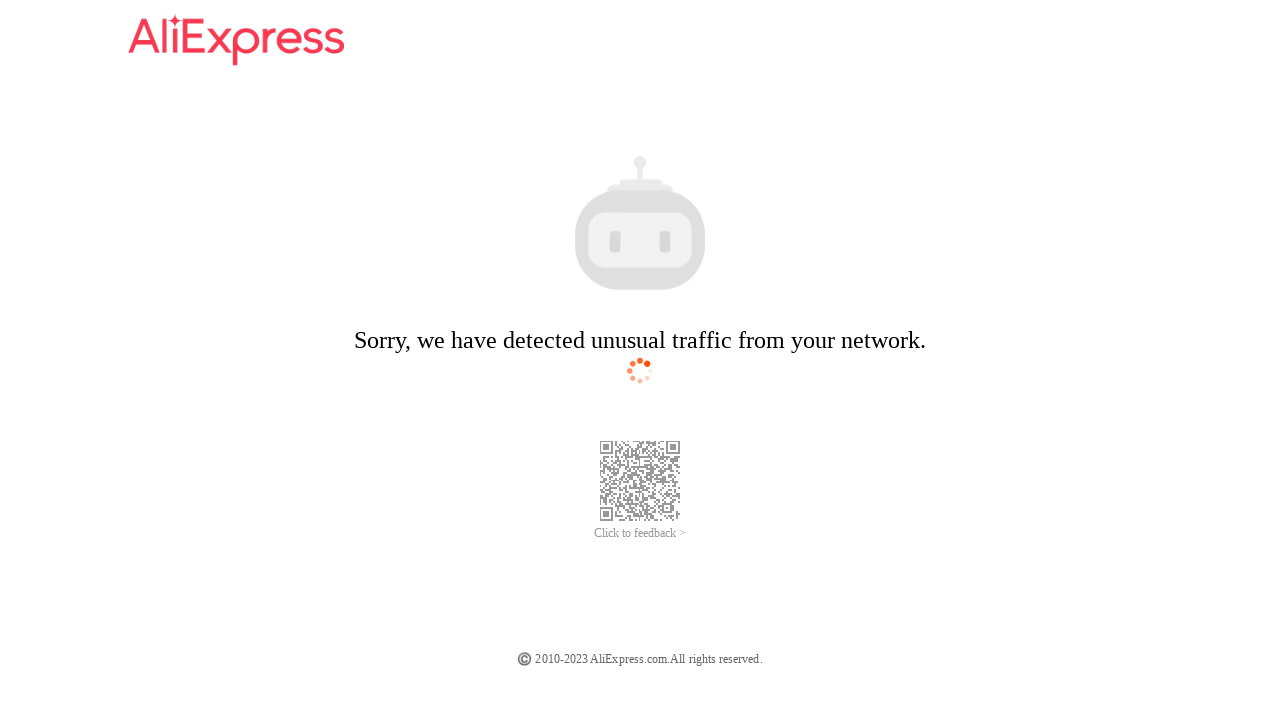

Page reached networkidle state and fully loaded
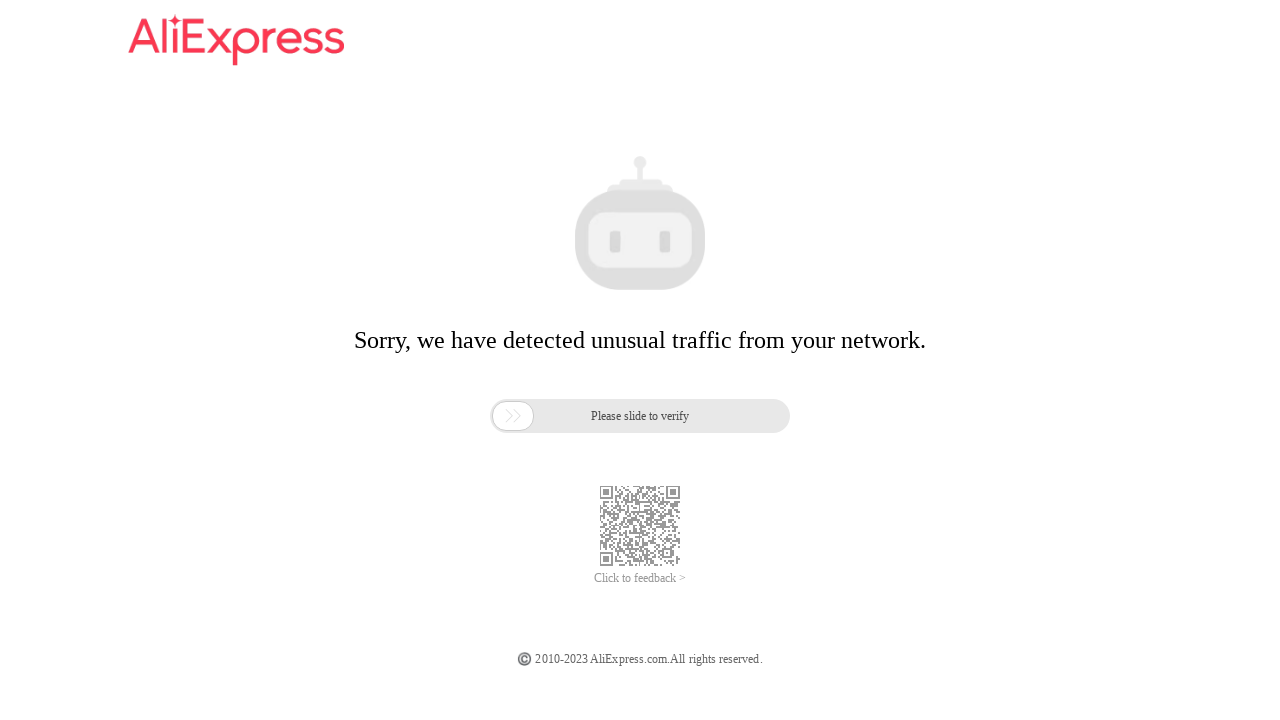

Retrieved page title: 'Captcha Interception'
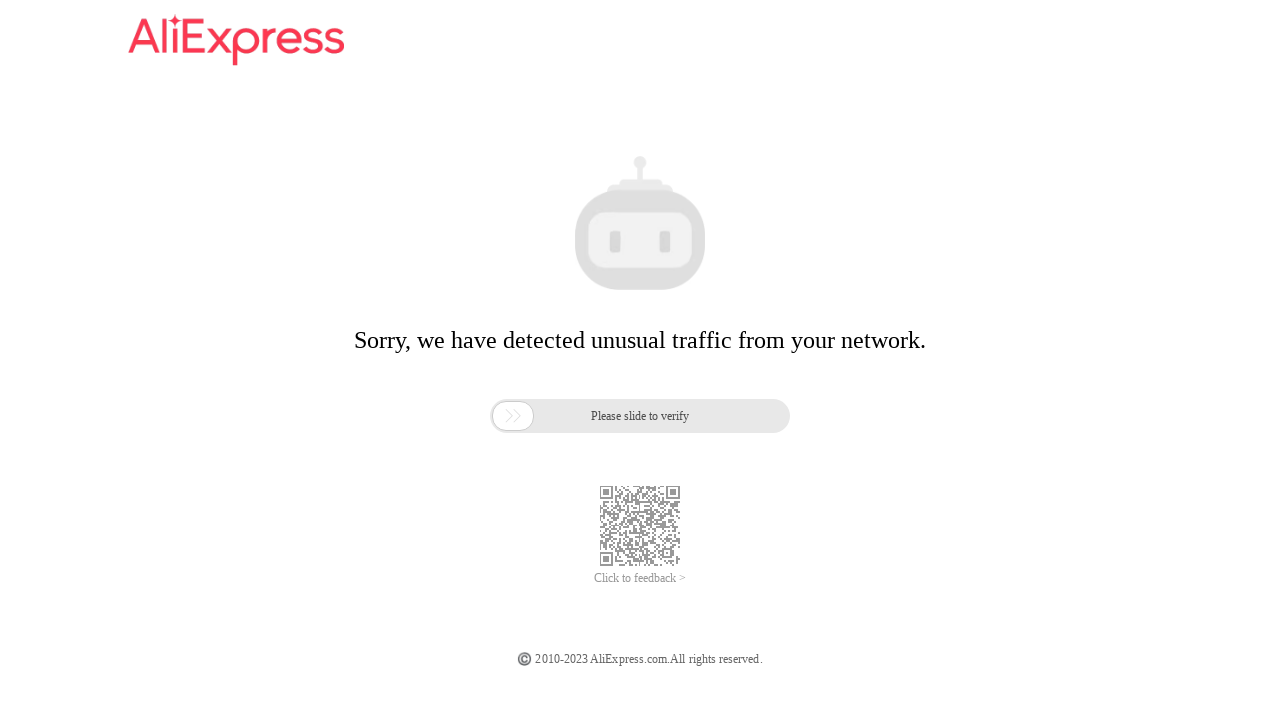

Verified page title exists and is not empty
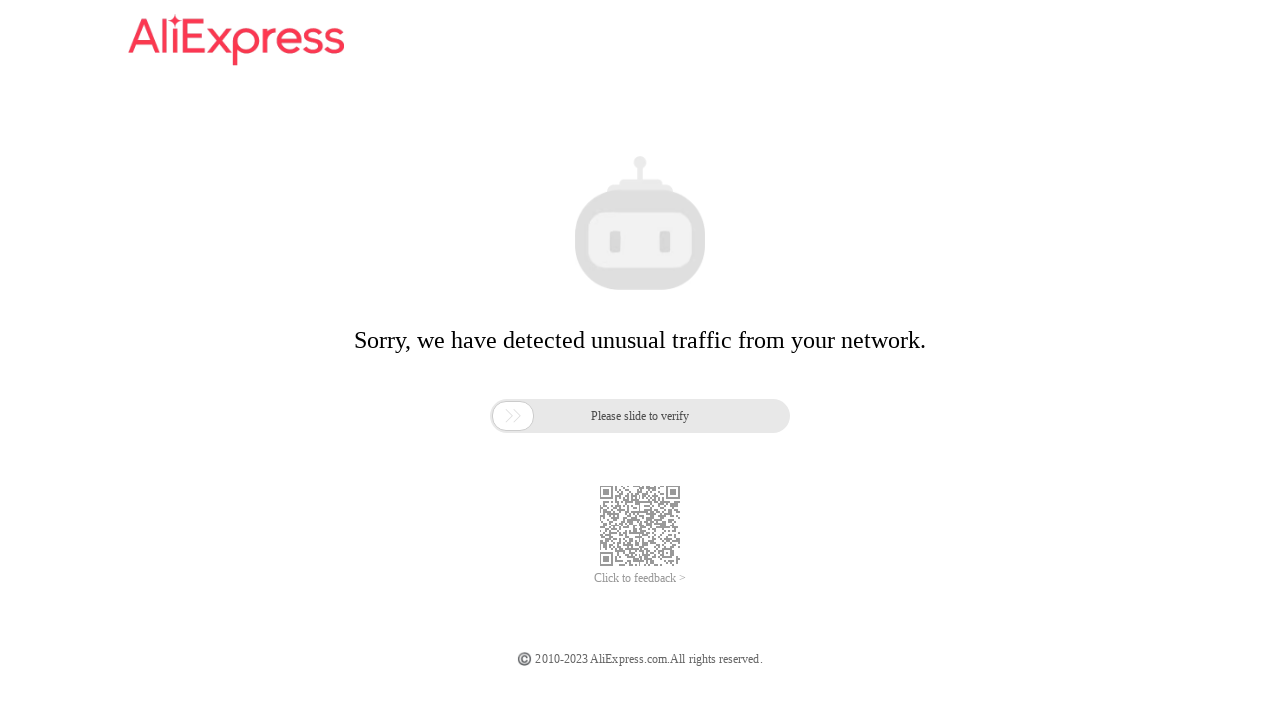

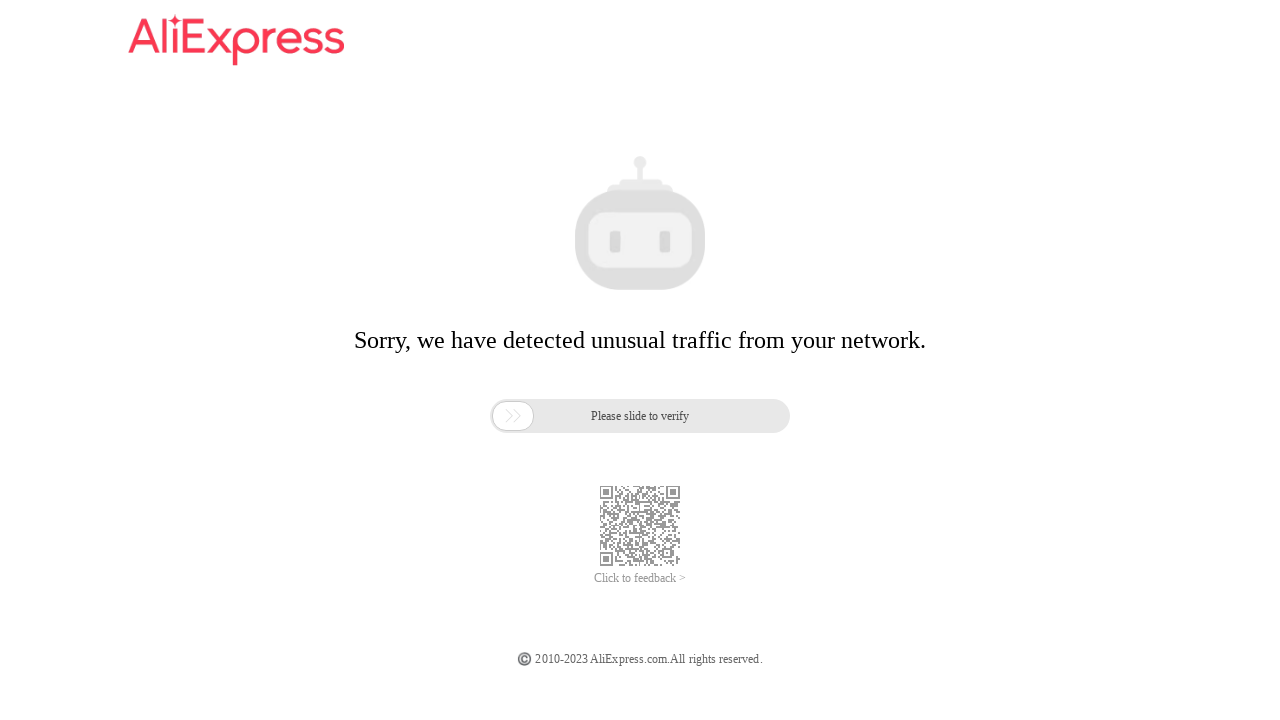